Tests Google Translate functionality by entering text and waiting for the translation output

Starting URL: https://translate.google.com/?hl=zh-CN

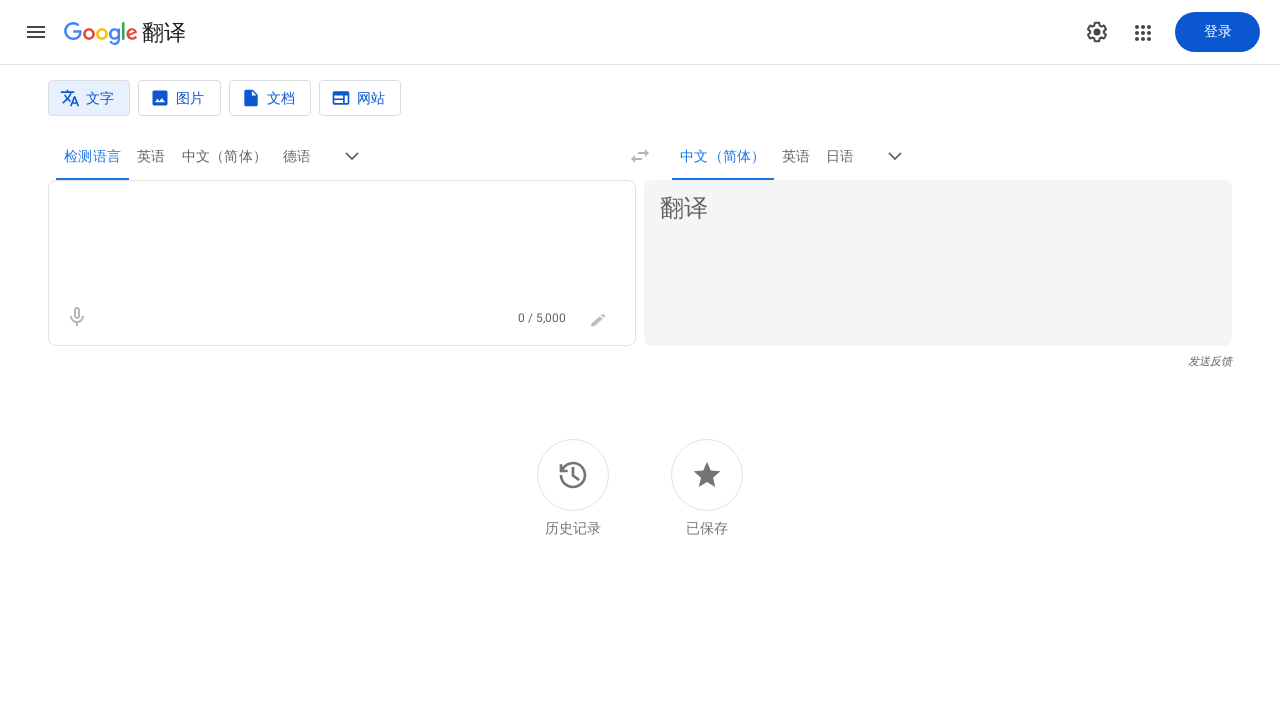

Translation input textarea loaded
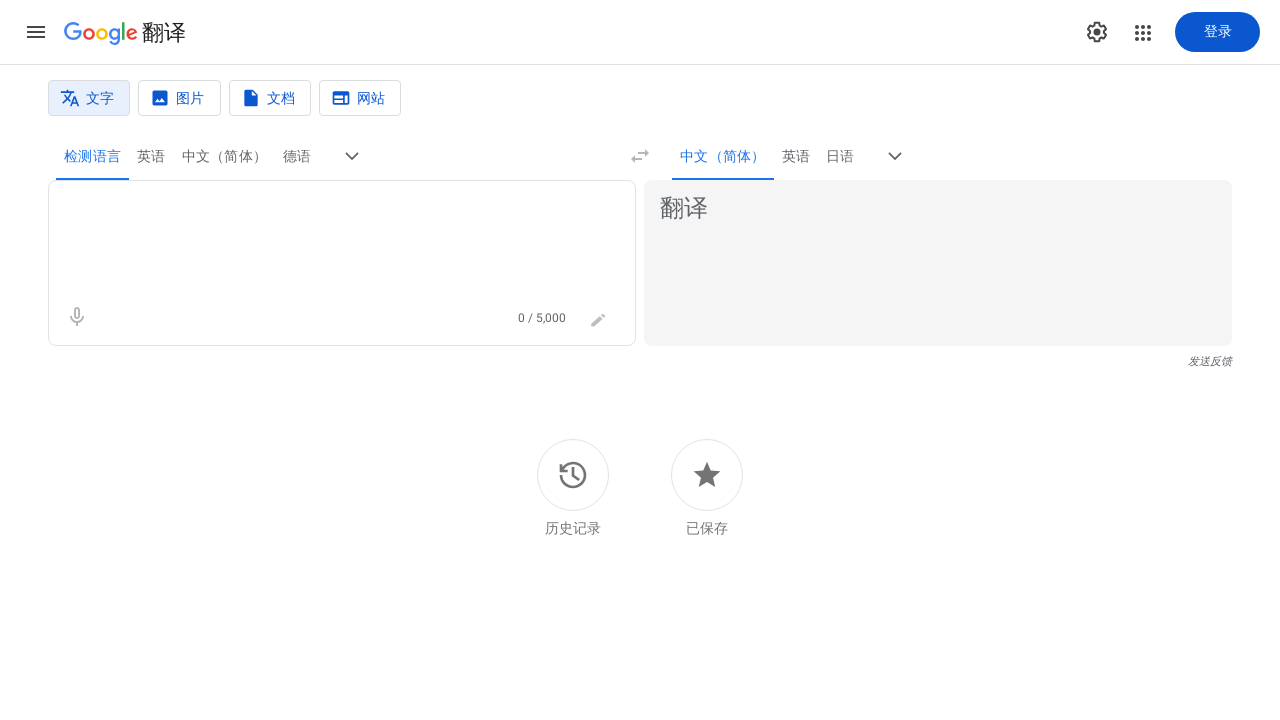

Entered text 'please Translate it, GPT3' into the translation input field on textarea.er8xn
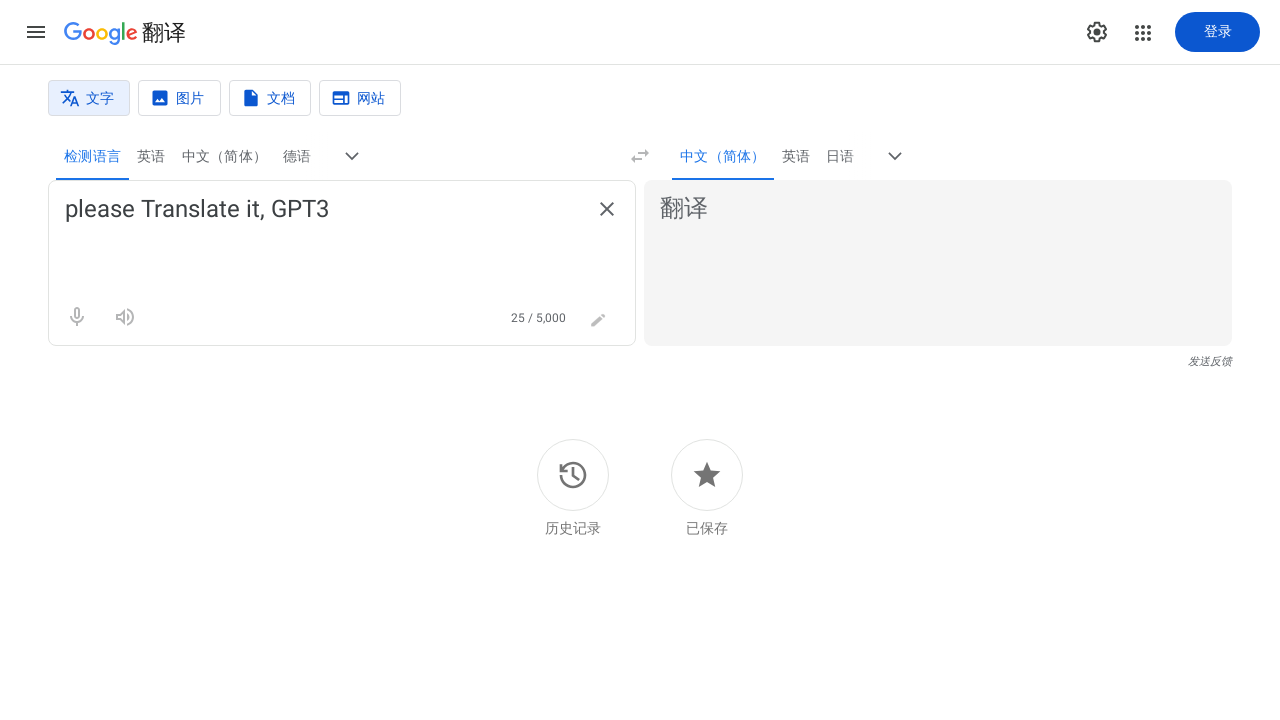

Translation output appeared
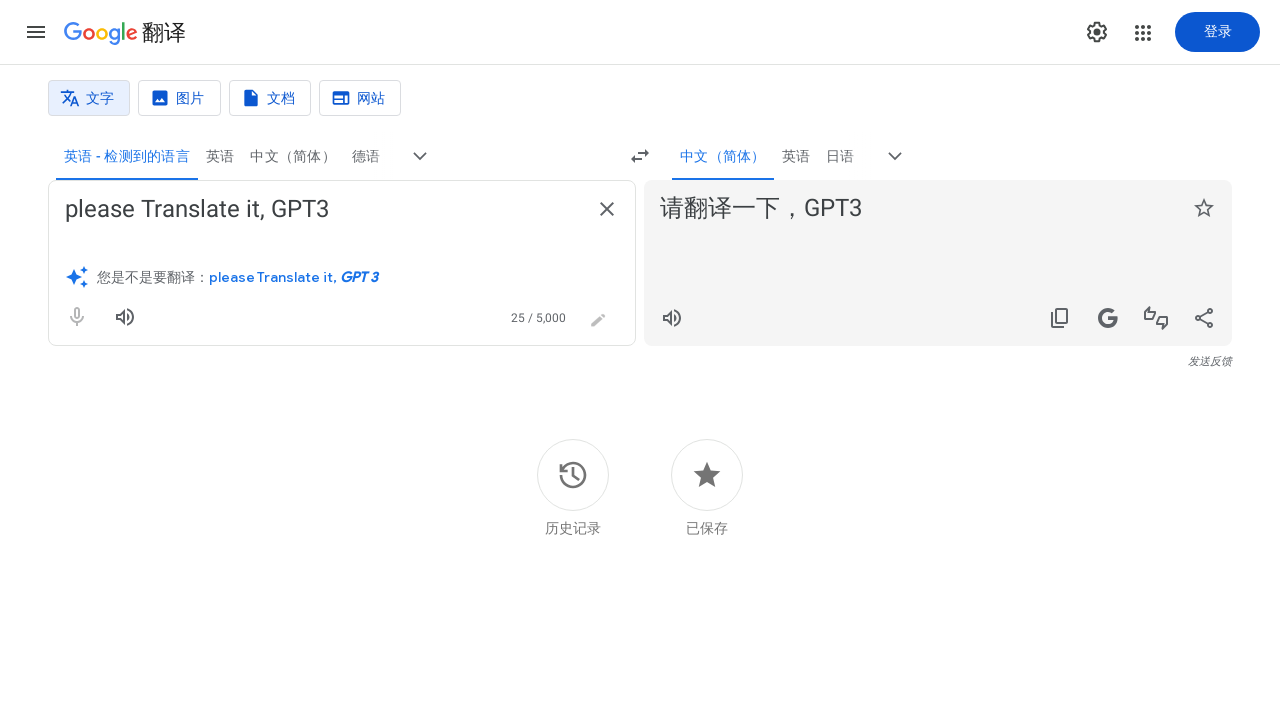

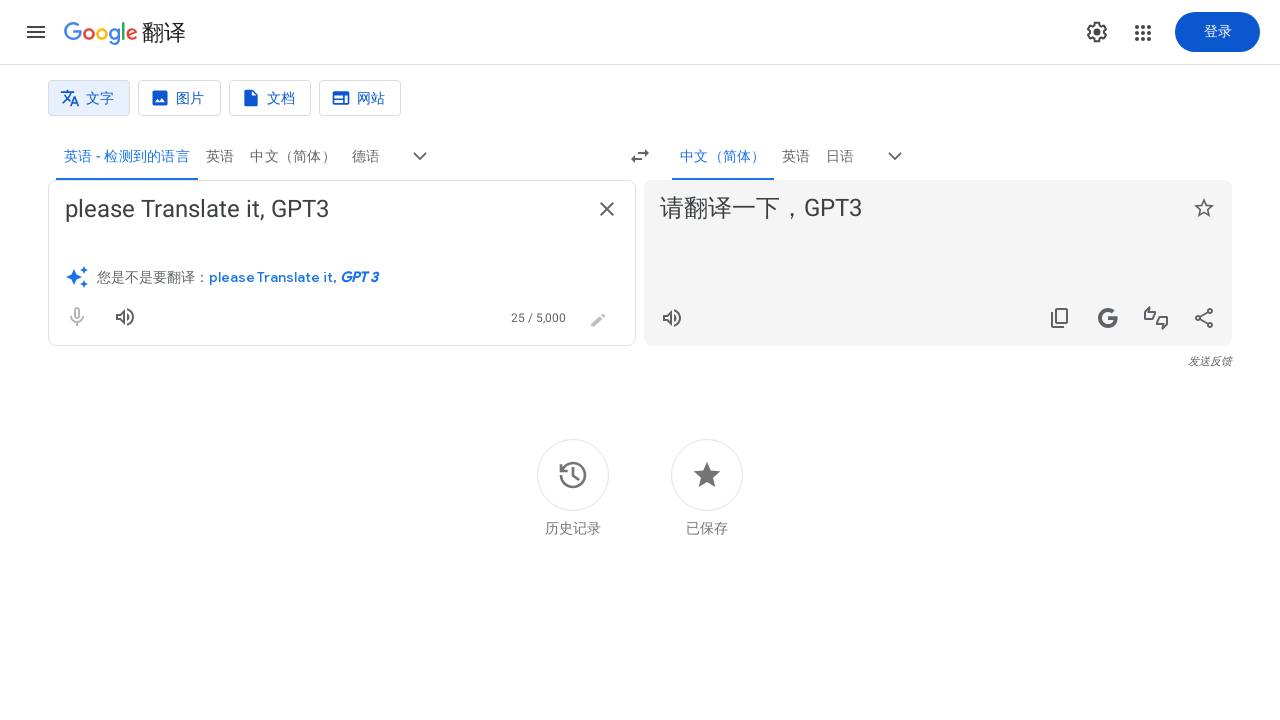